Tests that the currently applied filter link is highlighted with 'selected' class.

Starting URL: https://demo.playwright.dev/todomvc

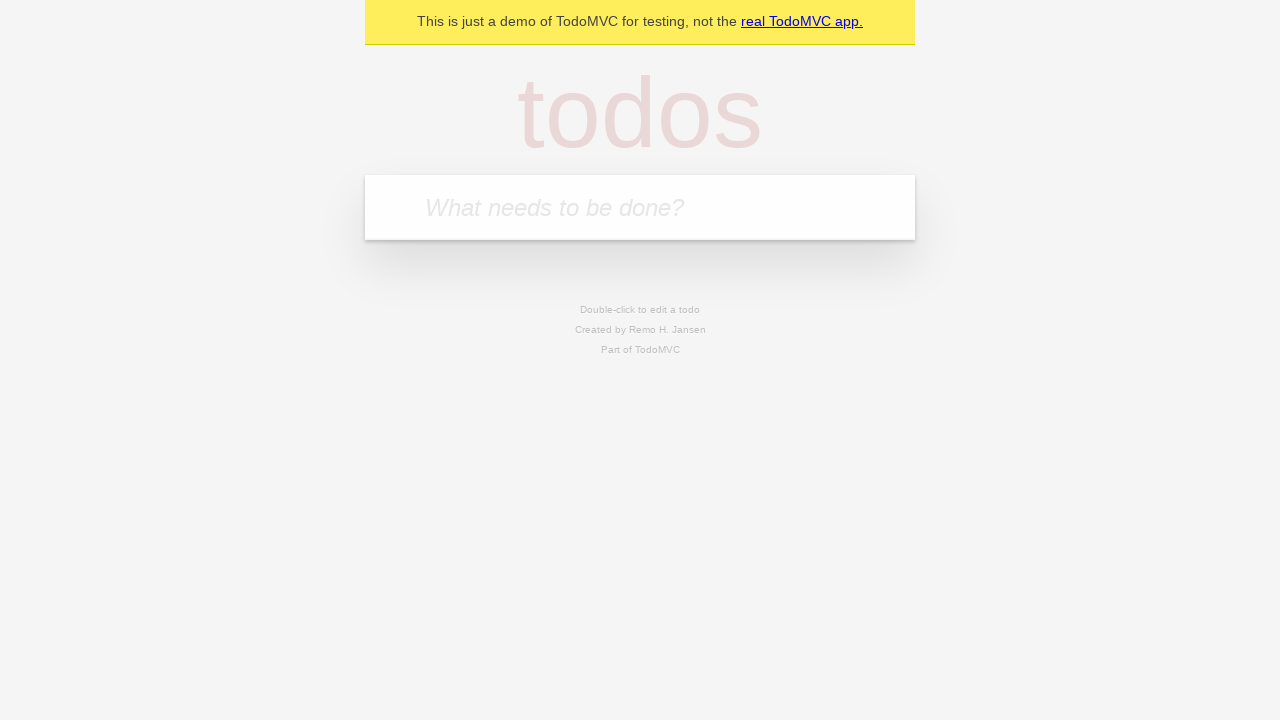

Filled todo input with 'buy some cheese' on internal:attr=[placeholder="What needs to be done?"i]
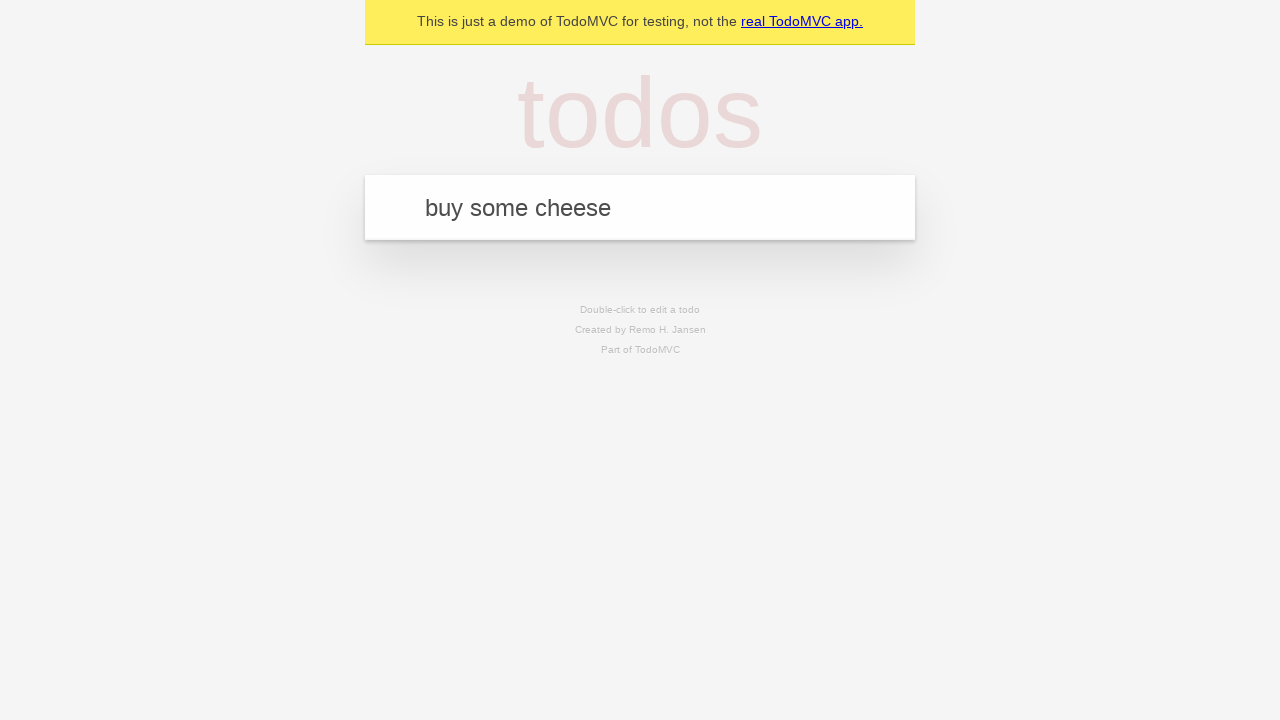

Pressed Enter to add first todo on internal:attr=[placeholder="What needs to be done?"i]
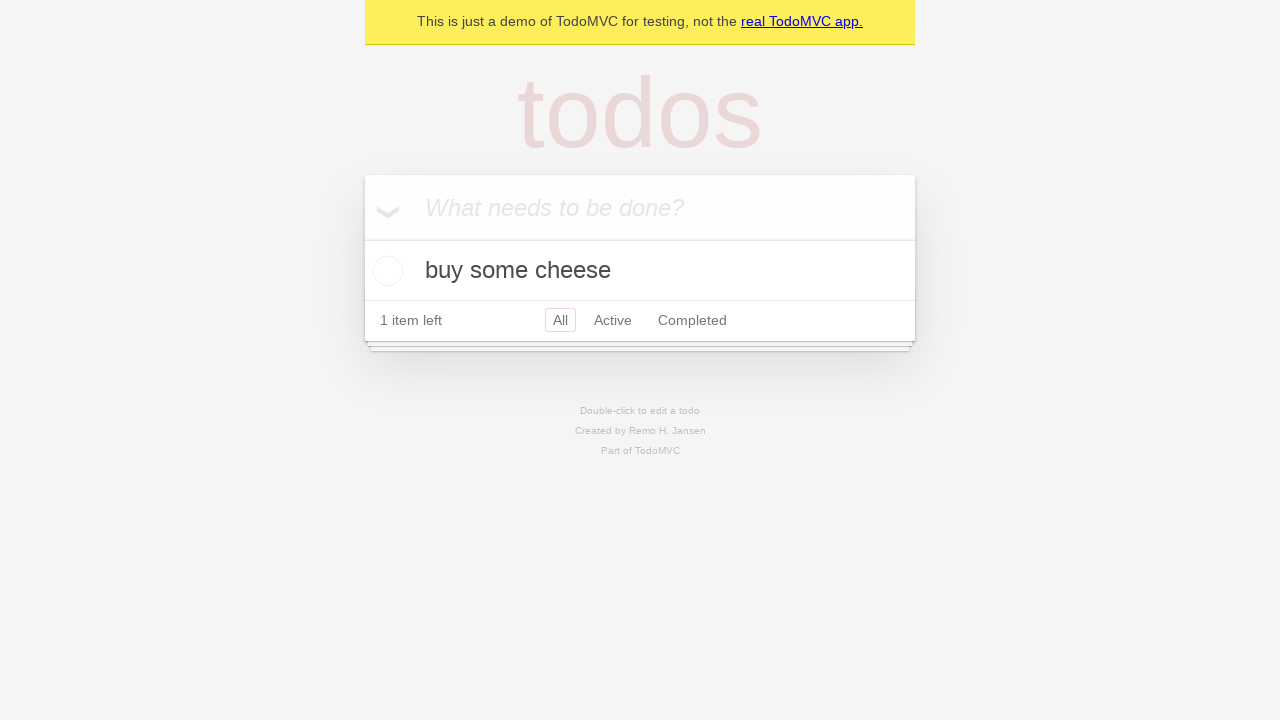

Filled todo input with 'feed the cat' on internal:attr=[placeholder="What needs to be done?"i]
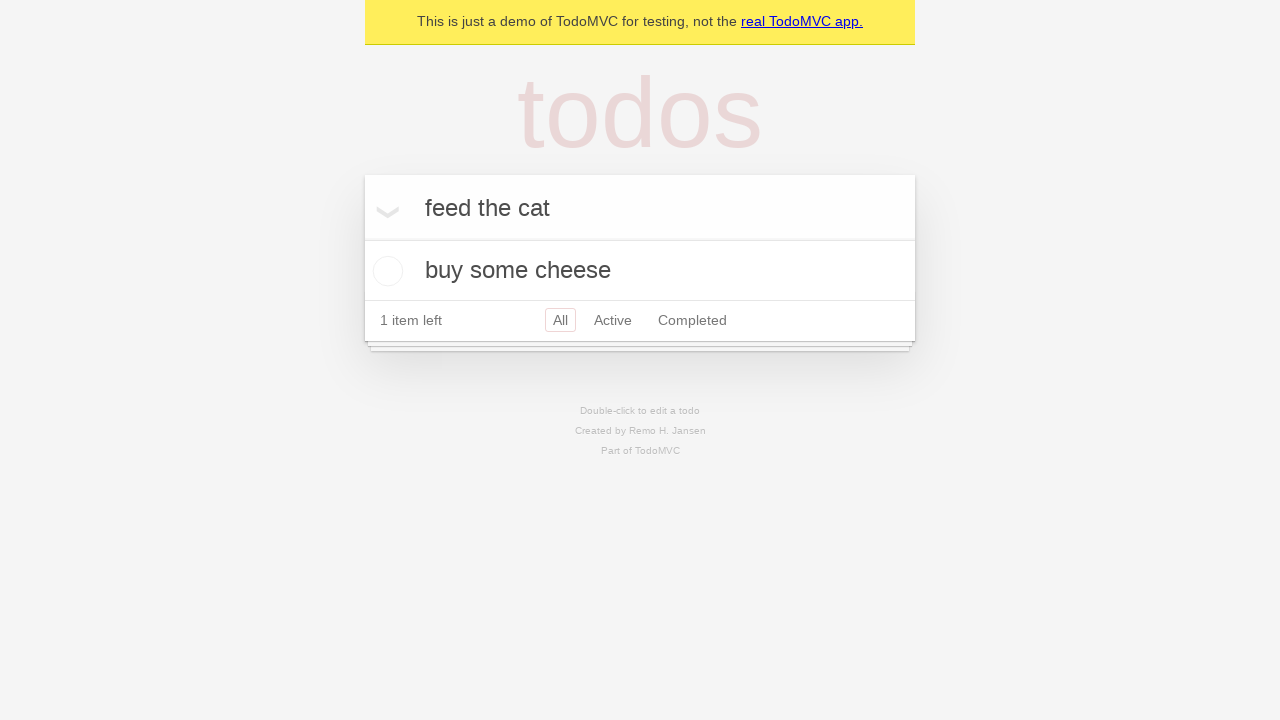

Pressed Enter to add second todo on internal:attr=[placeholder="What needs to be done?"i]
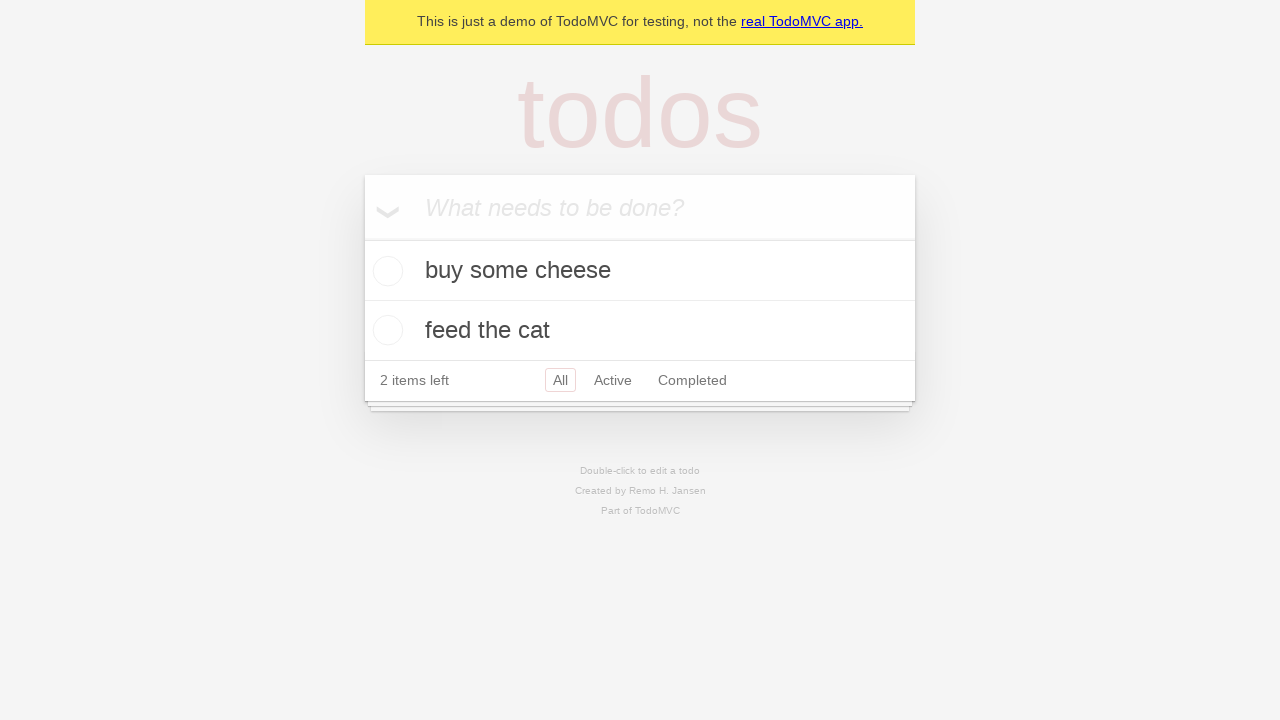

Filled todo input with 'book a doctors appointment' on internal:attr=[placeholder="What needs to be done?"i]
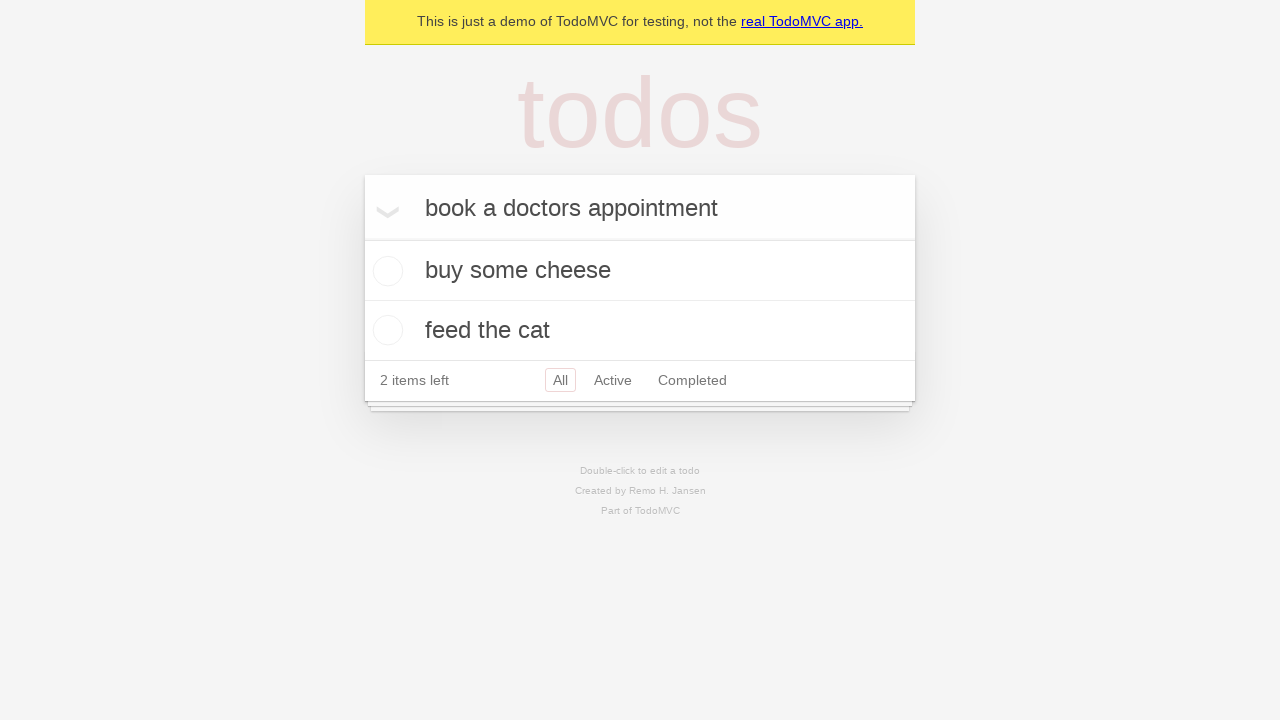

Pressed Enter to add third todo on internal:attr=[placeholder="What needs to be done?"i]
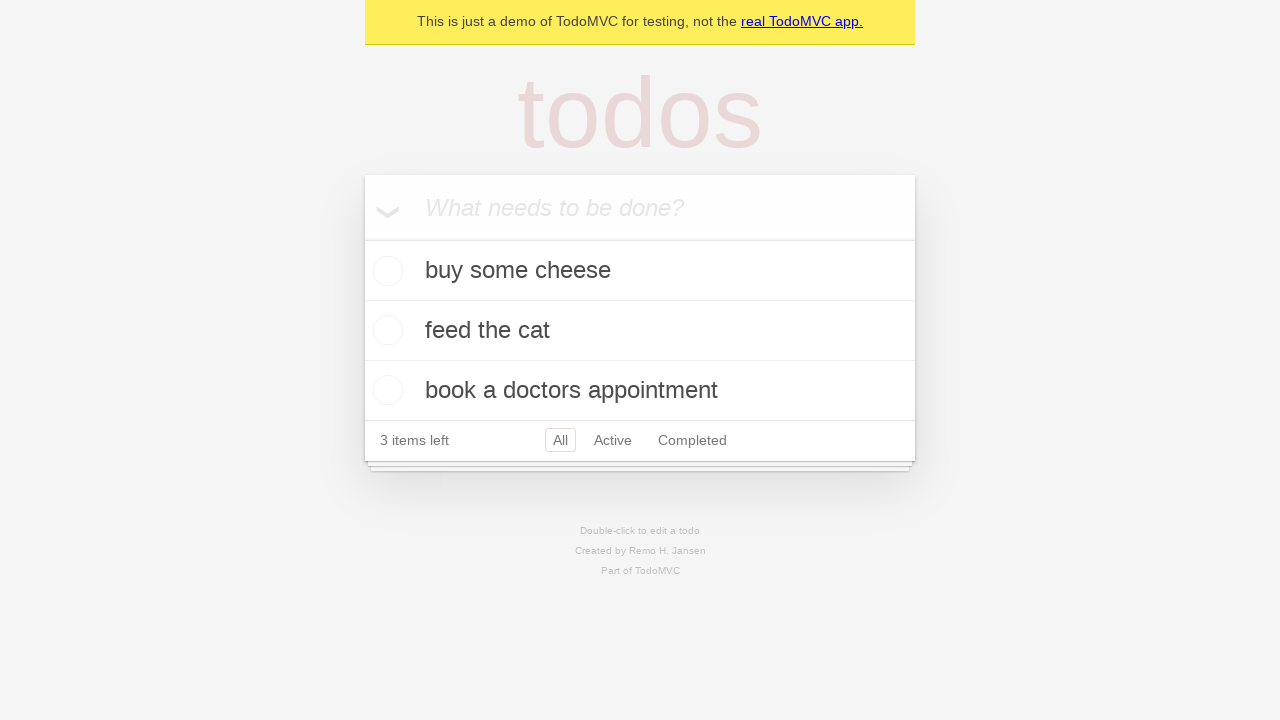

Clicked Active filter link at (613, 440) on internal:role=link[name="Active"i]
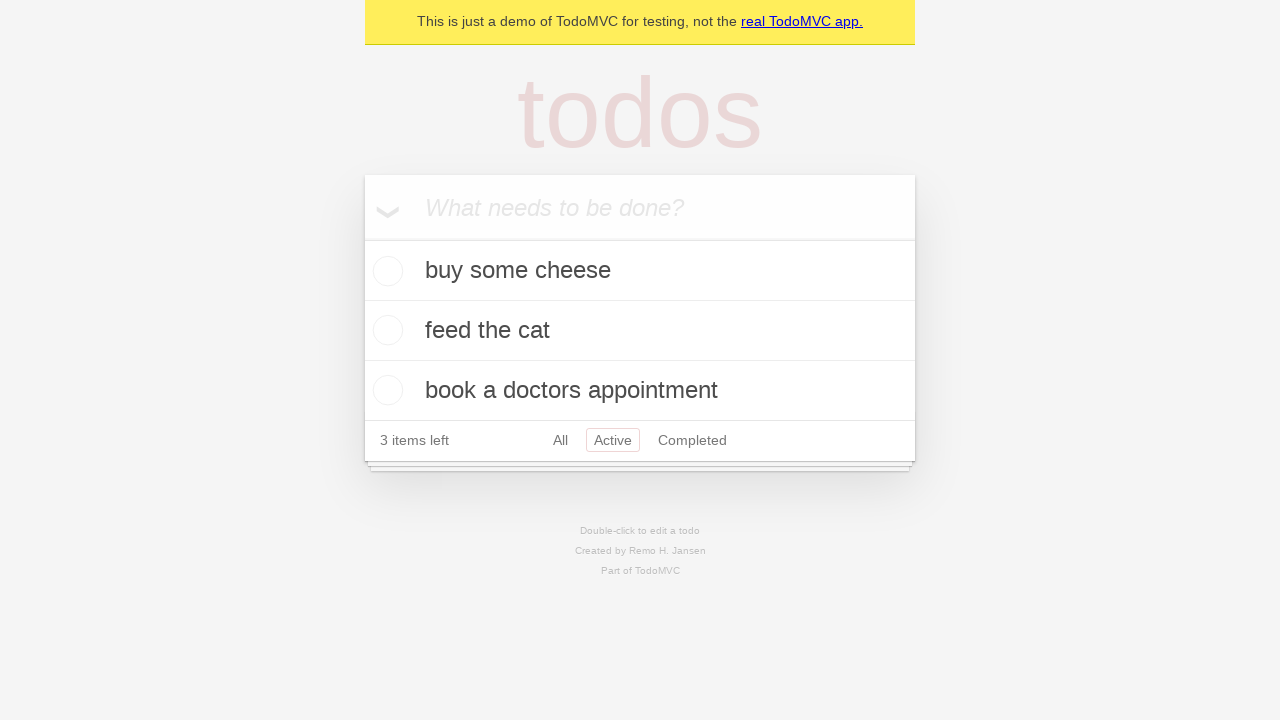

Clicked Completed filter link at (692, 440) on internal:role=link[name="Completed"i]
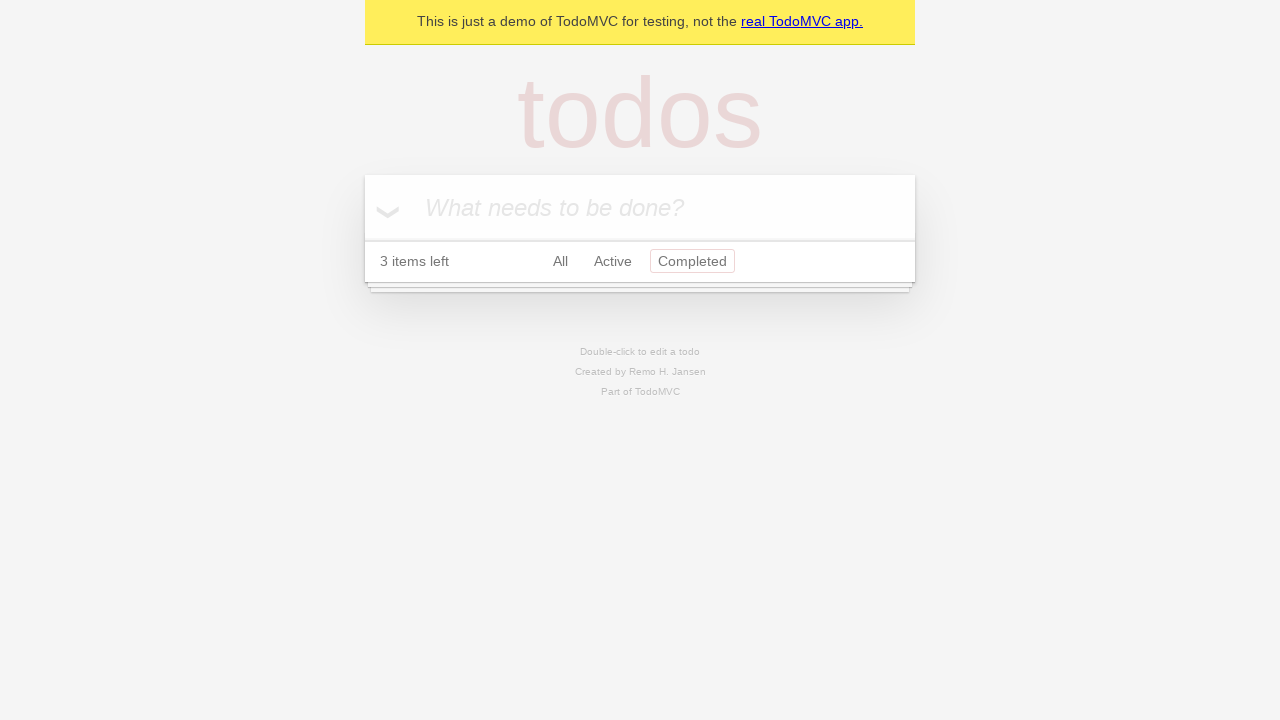

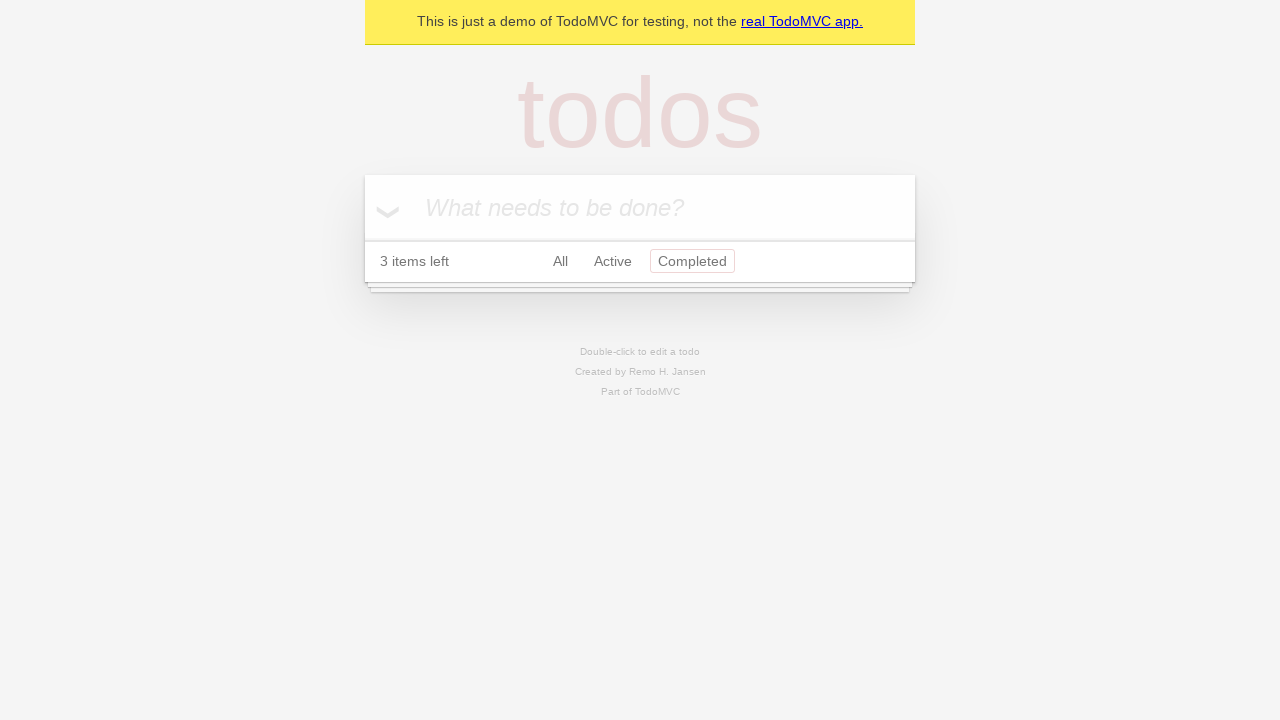